Verifies that the login page header displays the correct text "Log in to ZeroBank" on the Zero Bank website.

Starting URL: http://zero.webappsecurity.com/login.html

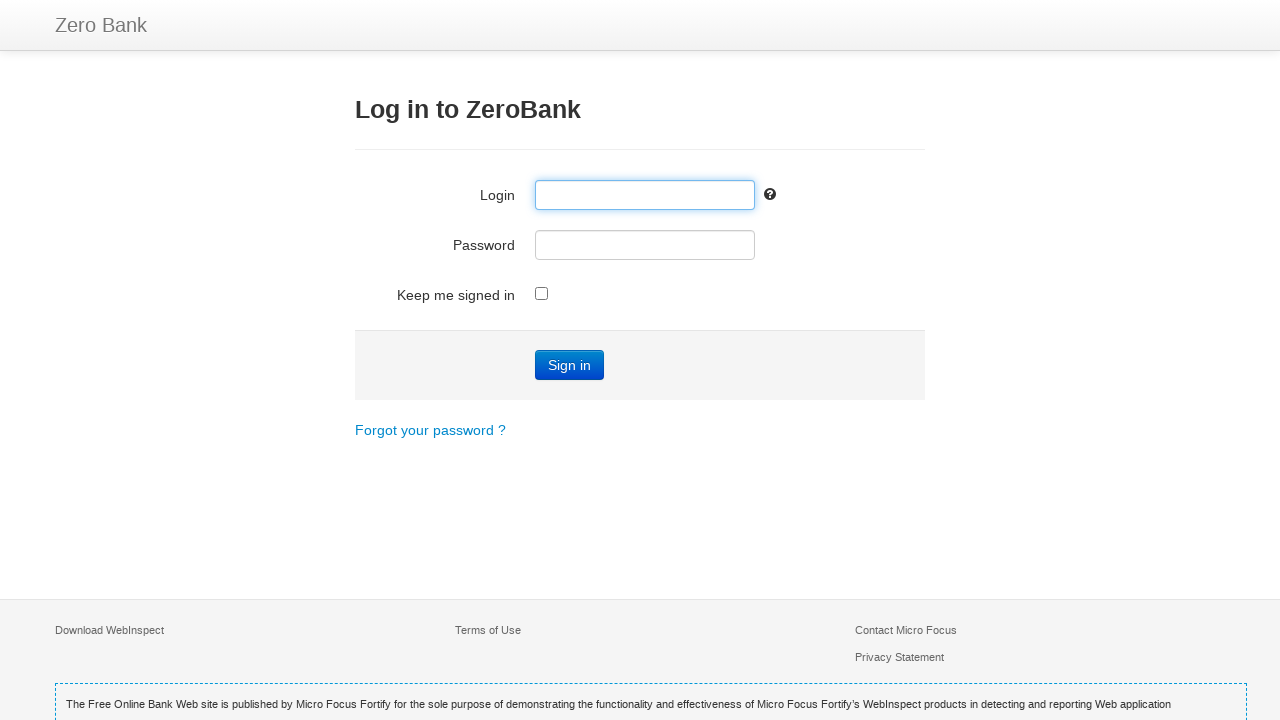

Navigated to Zero Bank login page
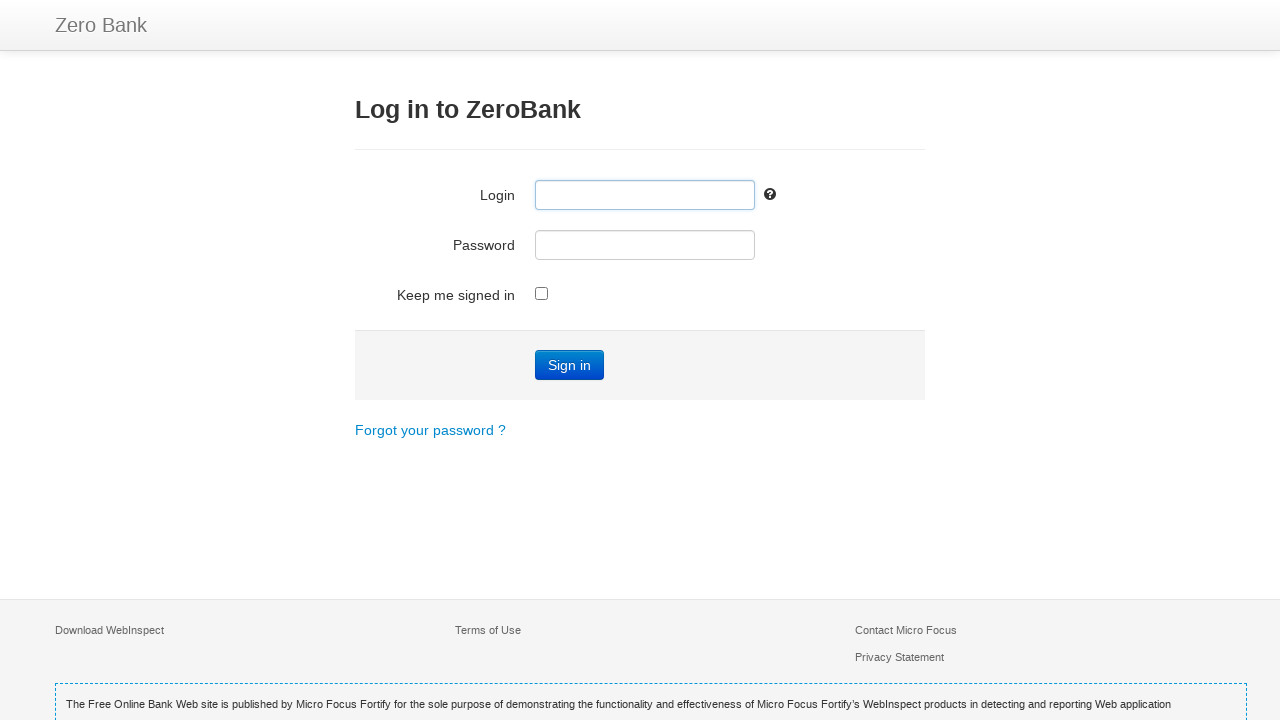

Login page header element loaded
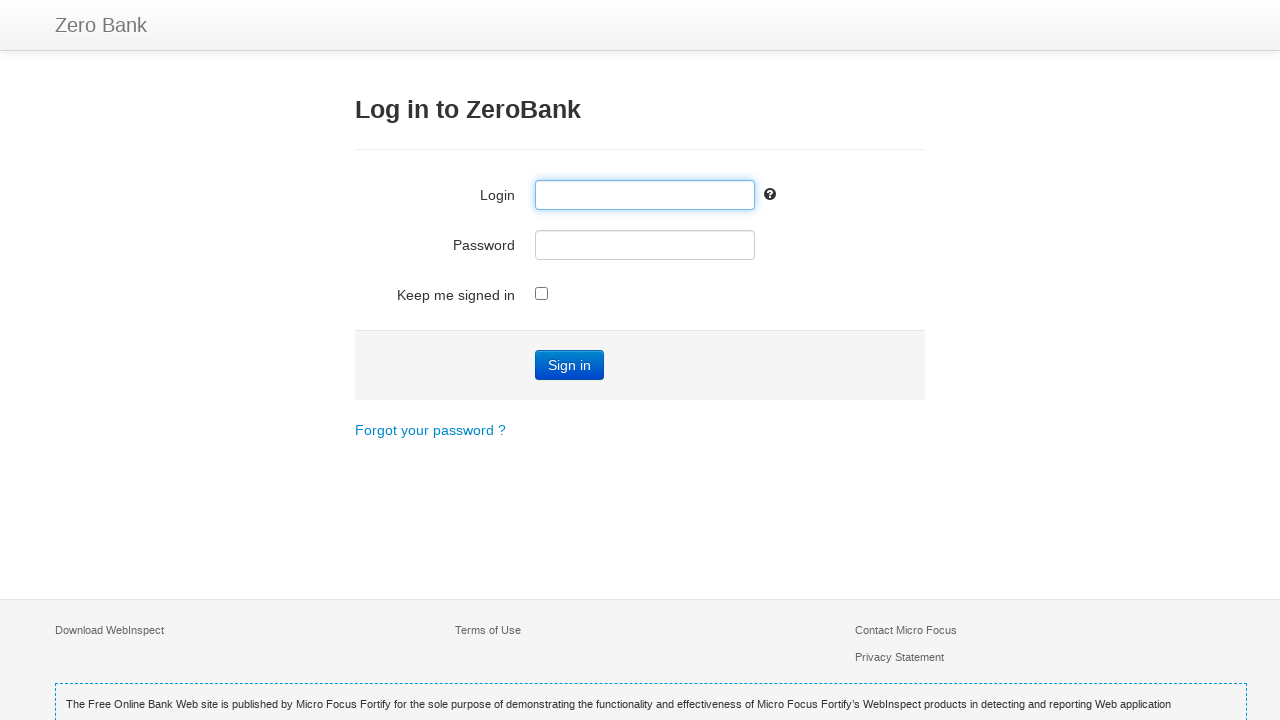

Verified header displays correct text 'Log in to ZeroBank'
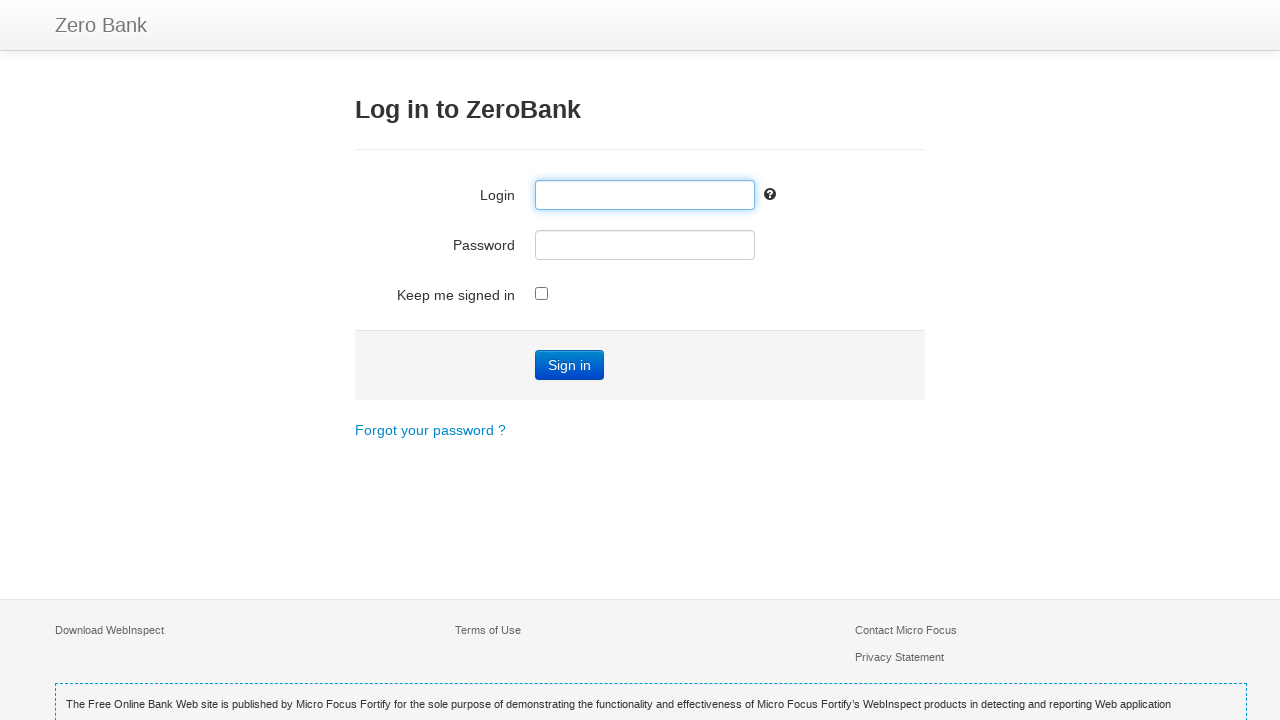

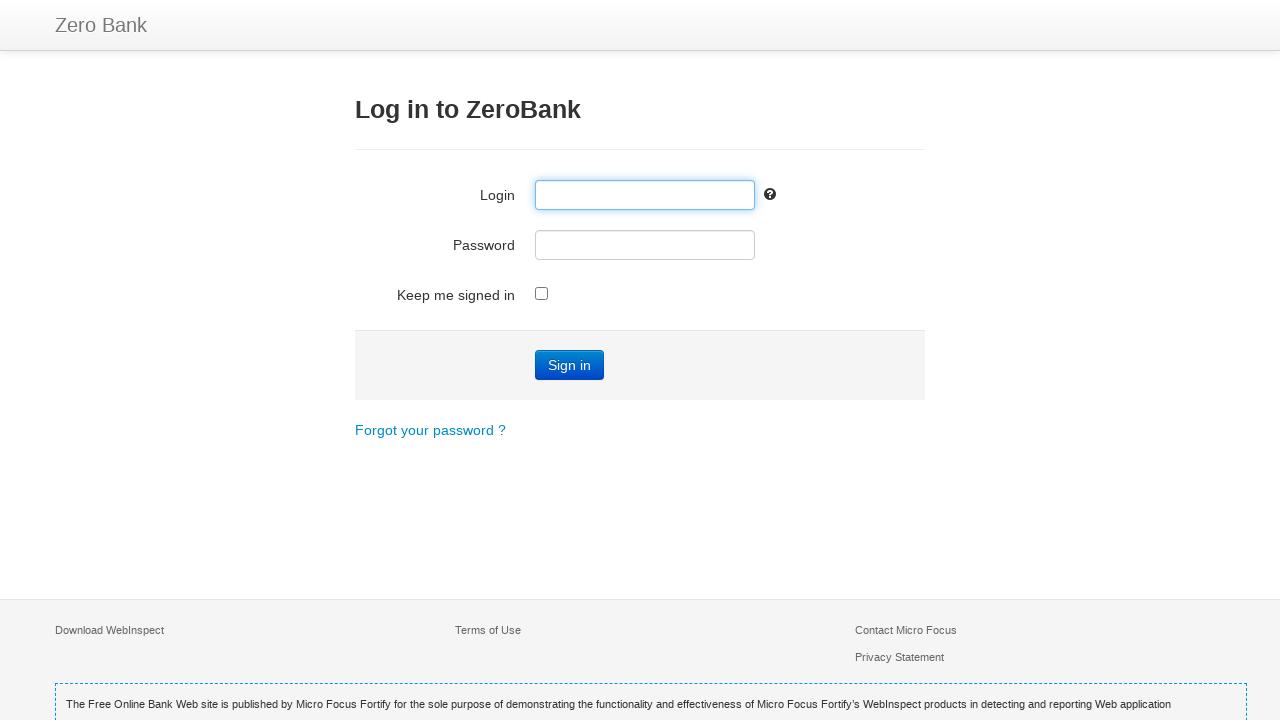